Navigates to the-internet.herokuapp.com landing page, verifies the title, then clicks to navigate to the Inputs page and verifies the Inputs page title.

Starting URL: http://the-internet.herokuapp.com/

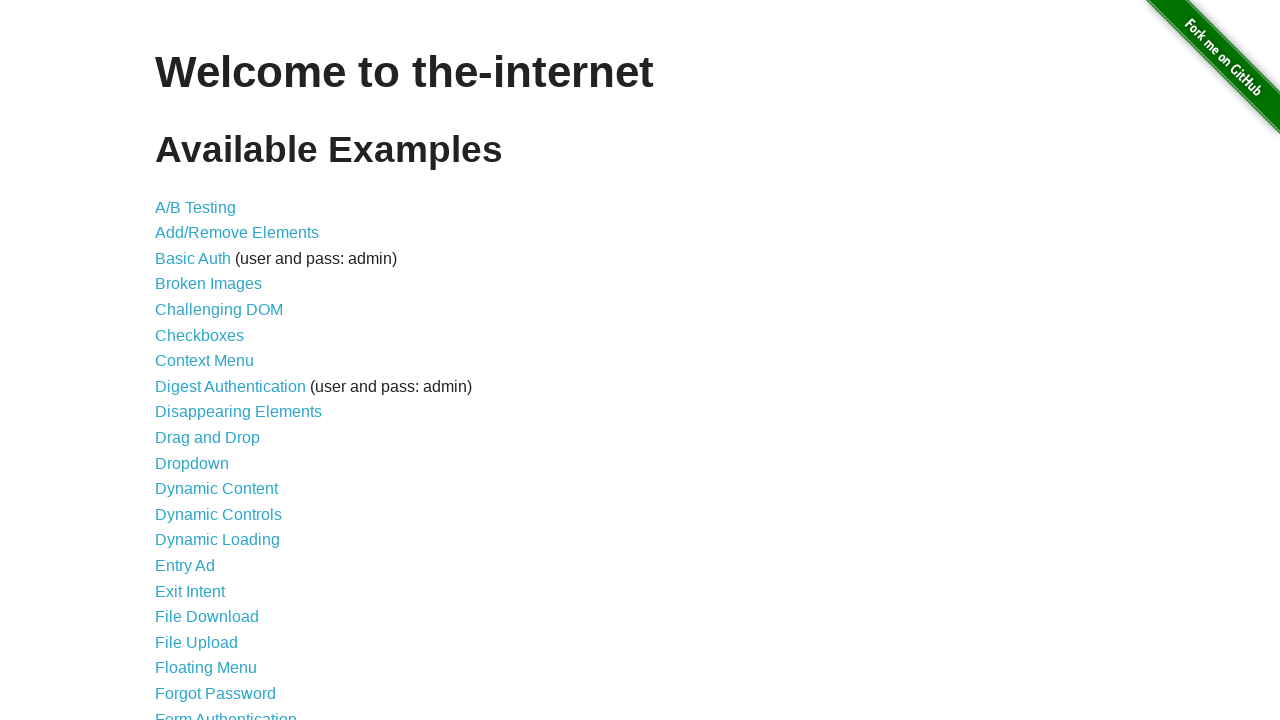

Verified landing page title is 'The Internet'
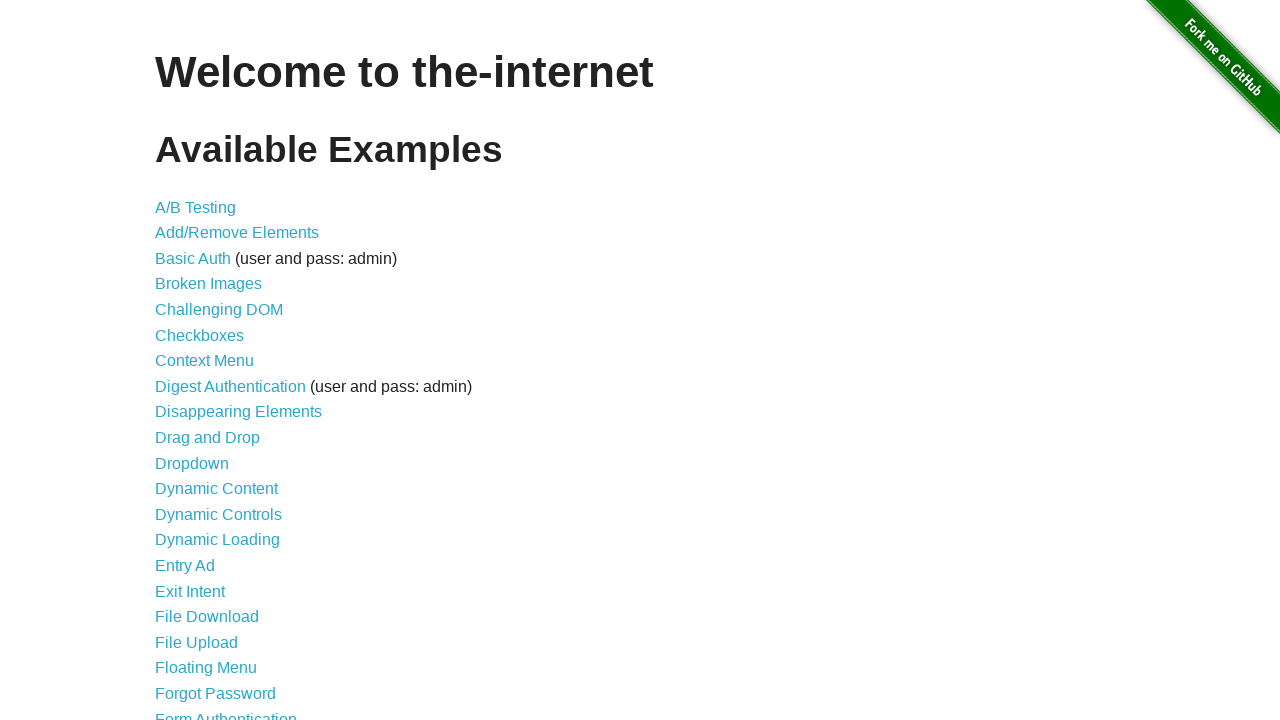

Clicked on the Inputs link at (176, 361) on a[href='/inputs']
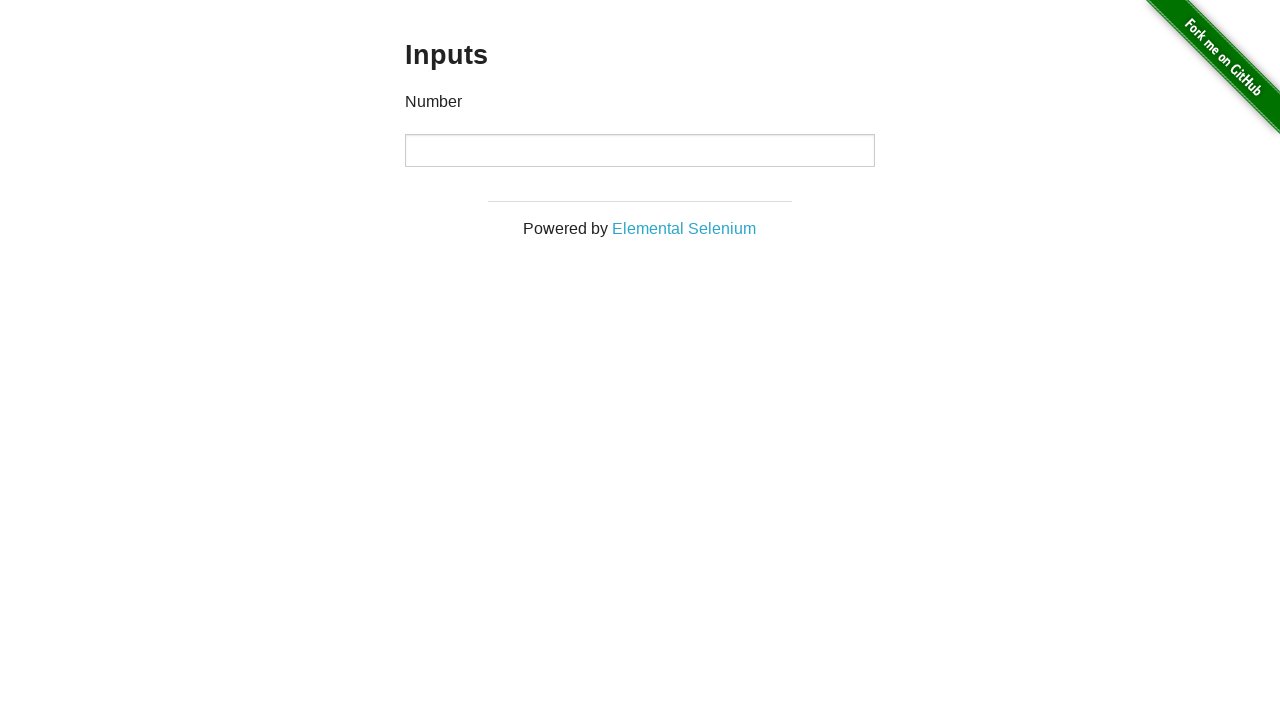

Inputs page loaded (h3 heading element appeared)
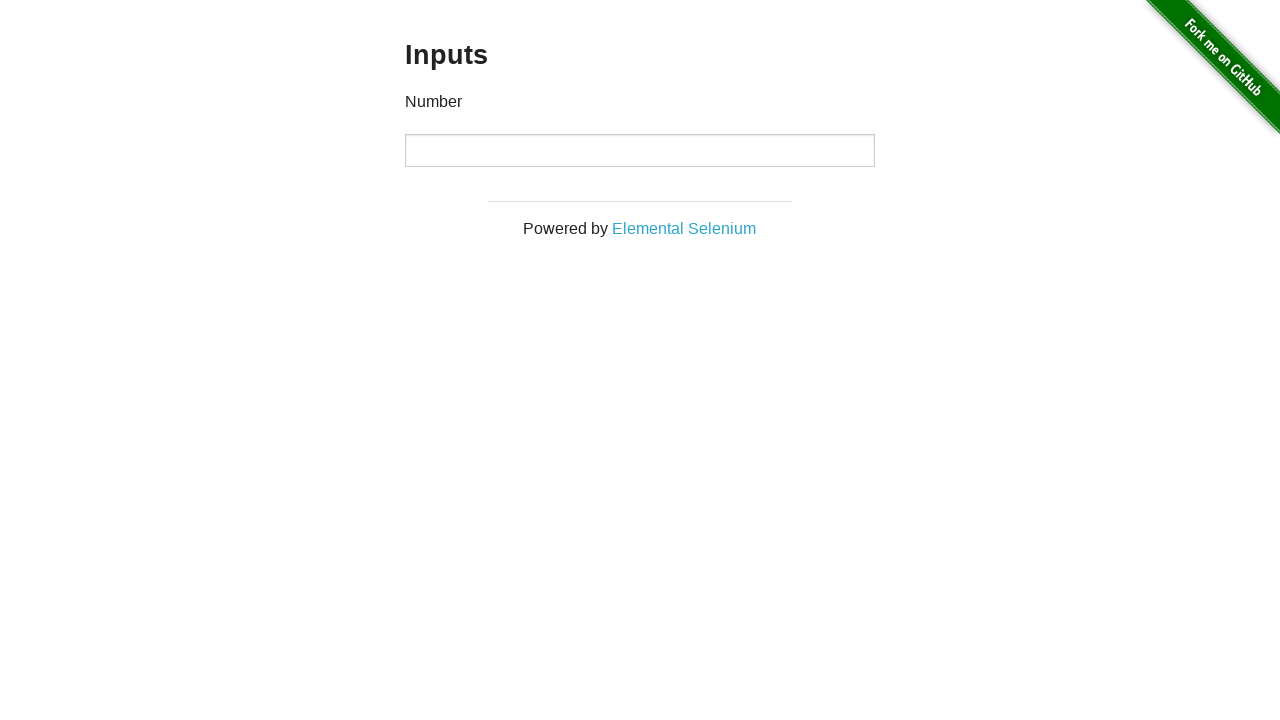

Retrieved h3 heading text content
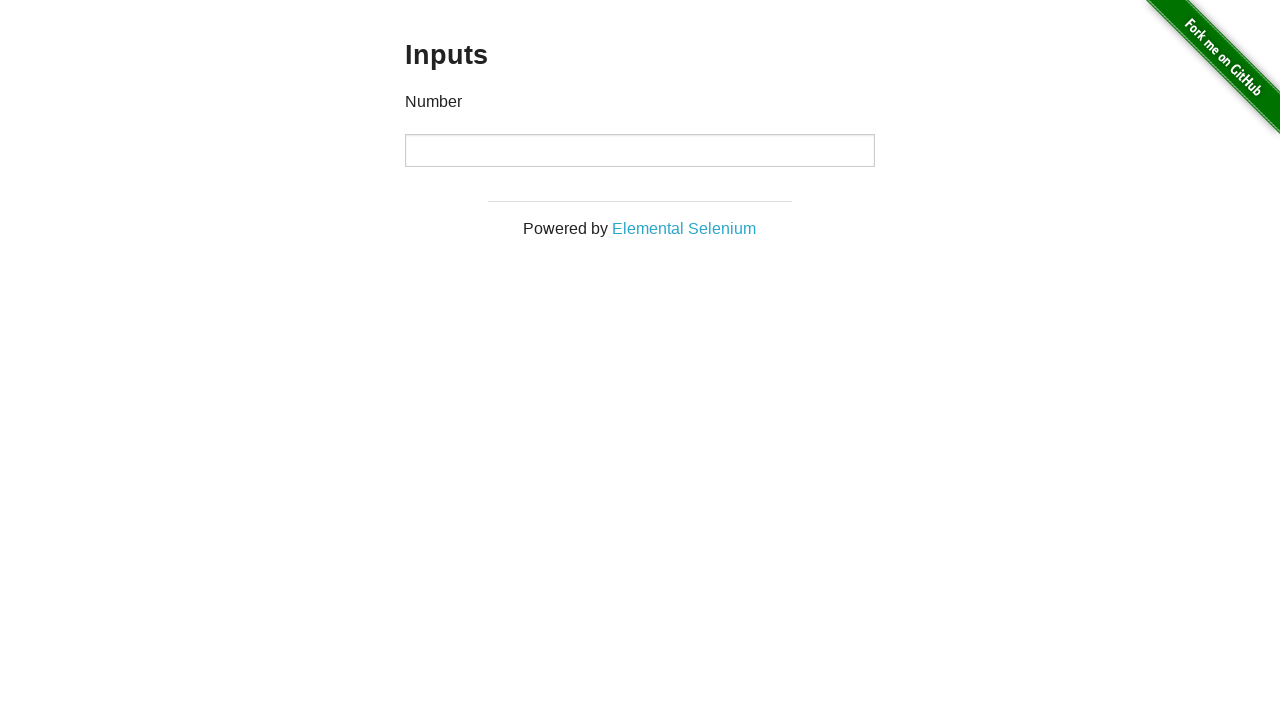

Verified Inputs page heading is 'Inputs'
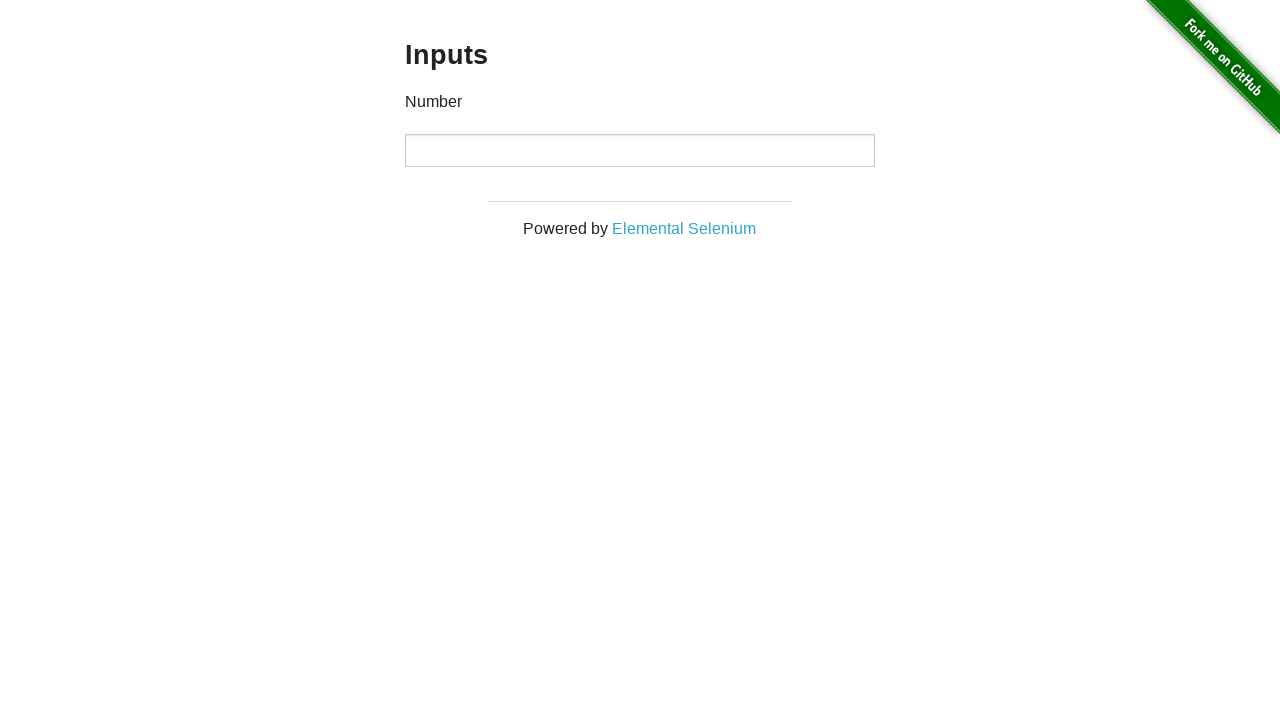

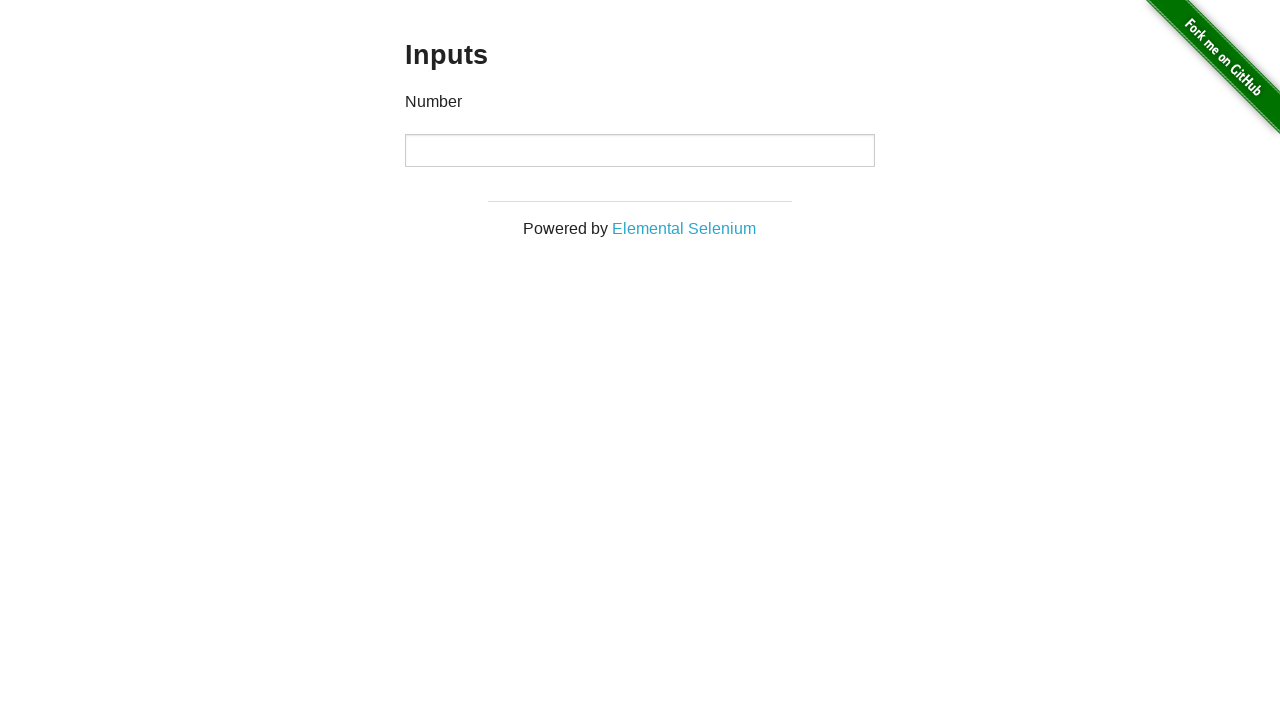